Tests marking individual items as complete by creating two items and checking their toggles

Starting URL: https://demo.playwright.dev/todomvc

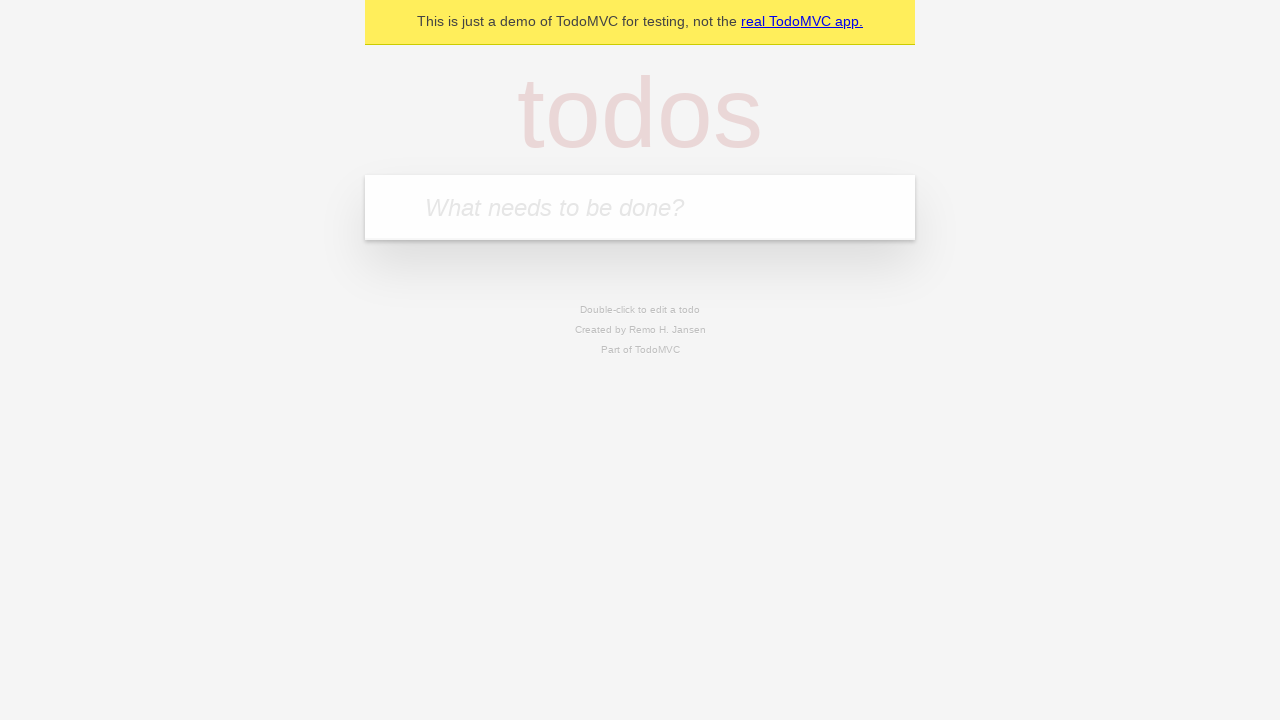

Filled new todo input with 'buy some cheese' on .new-todo
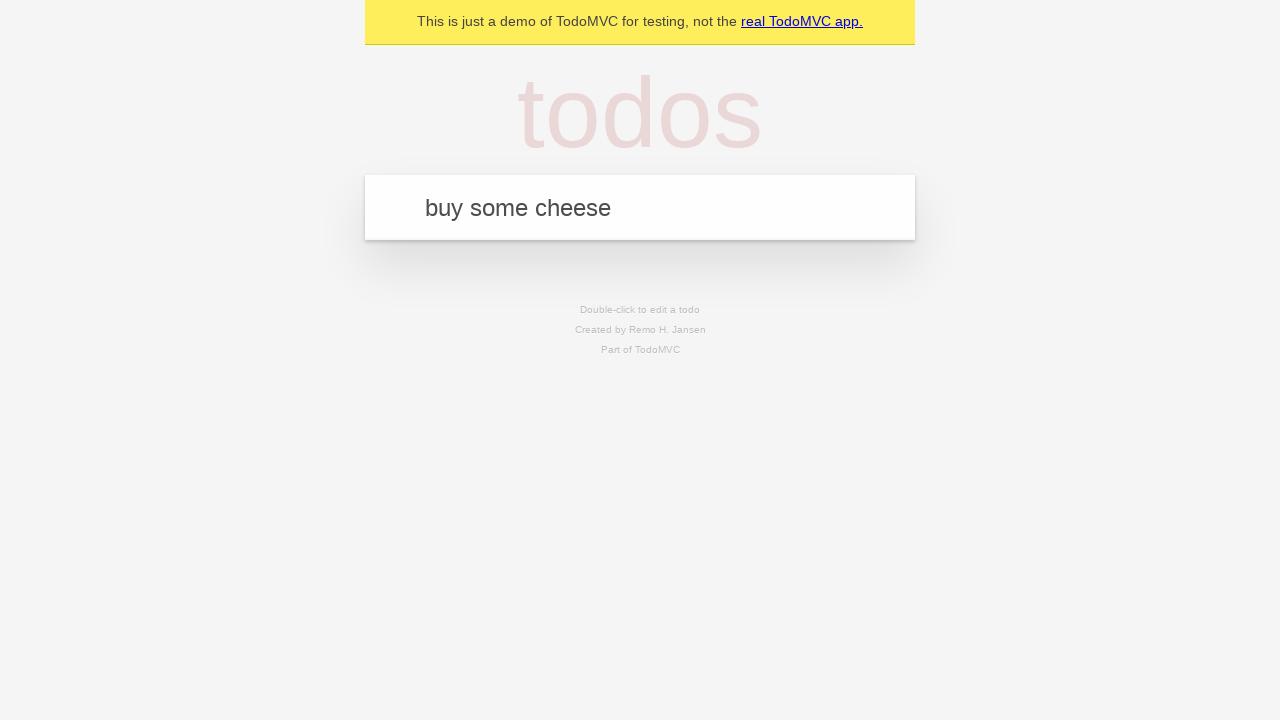

Pressed Enter to create first todo item on .new-todo
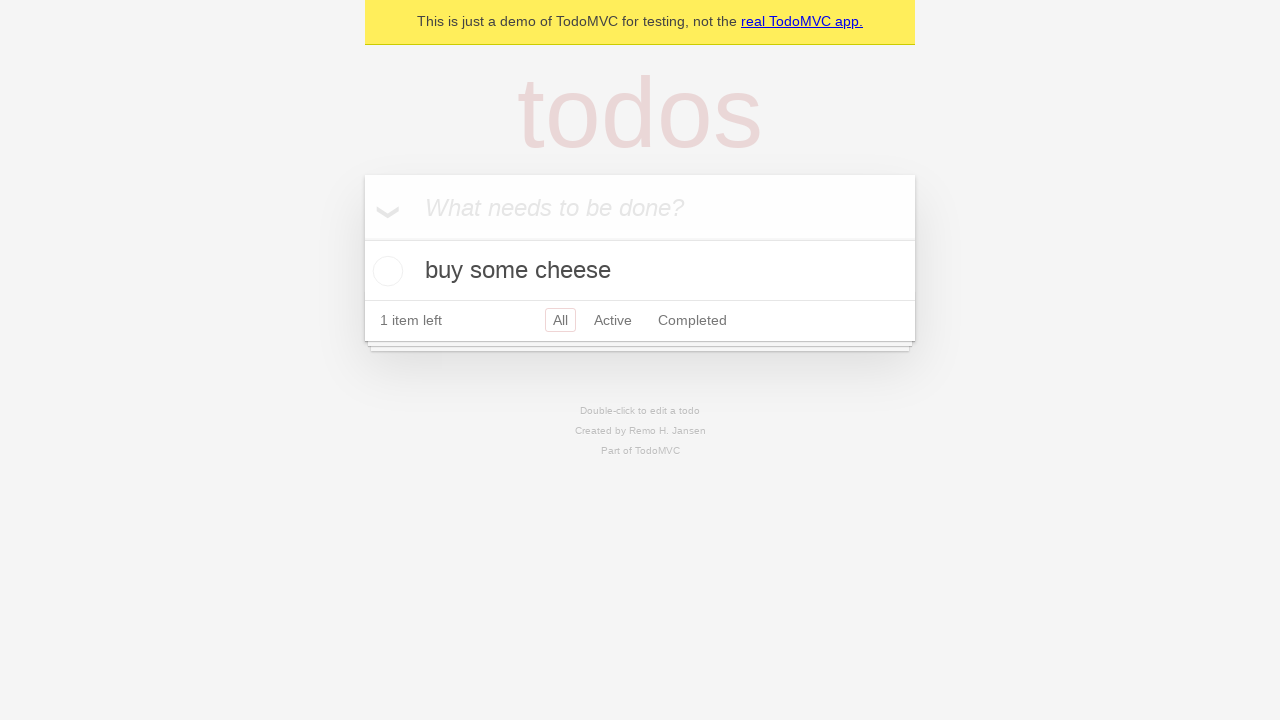

Filled new todo input with 'feed the cat' on .new-todo
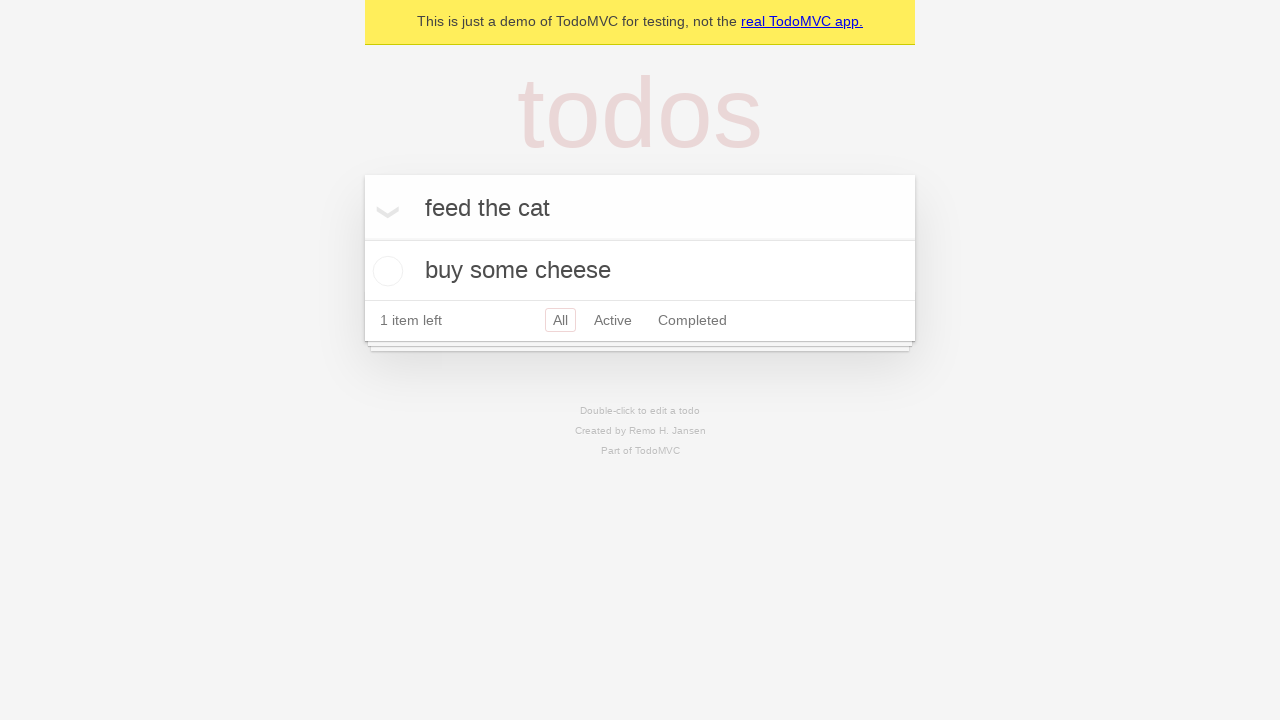

Pressed Enter to create second todo item on .new-todo
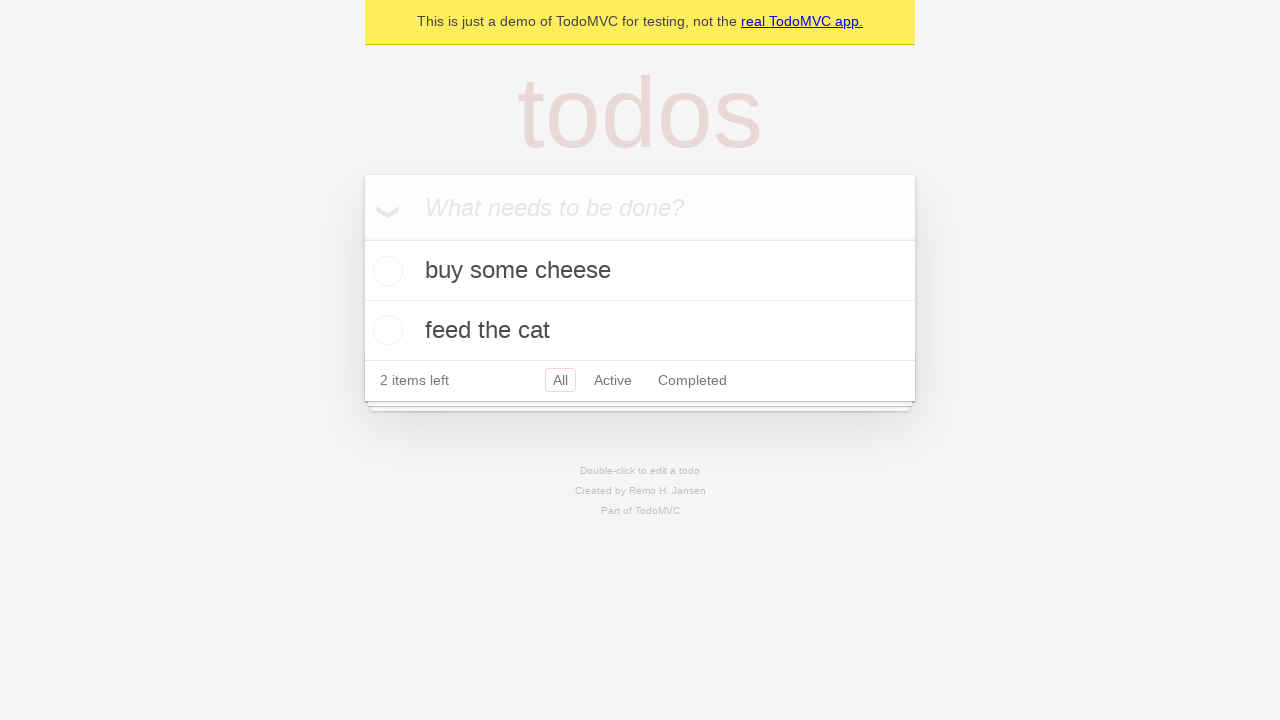

Marked first item 'buy some cheese' as complete at (385, 271) on .todo-list li >> nth=0 >> .toggle
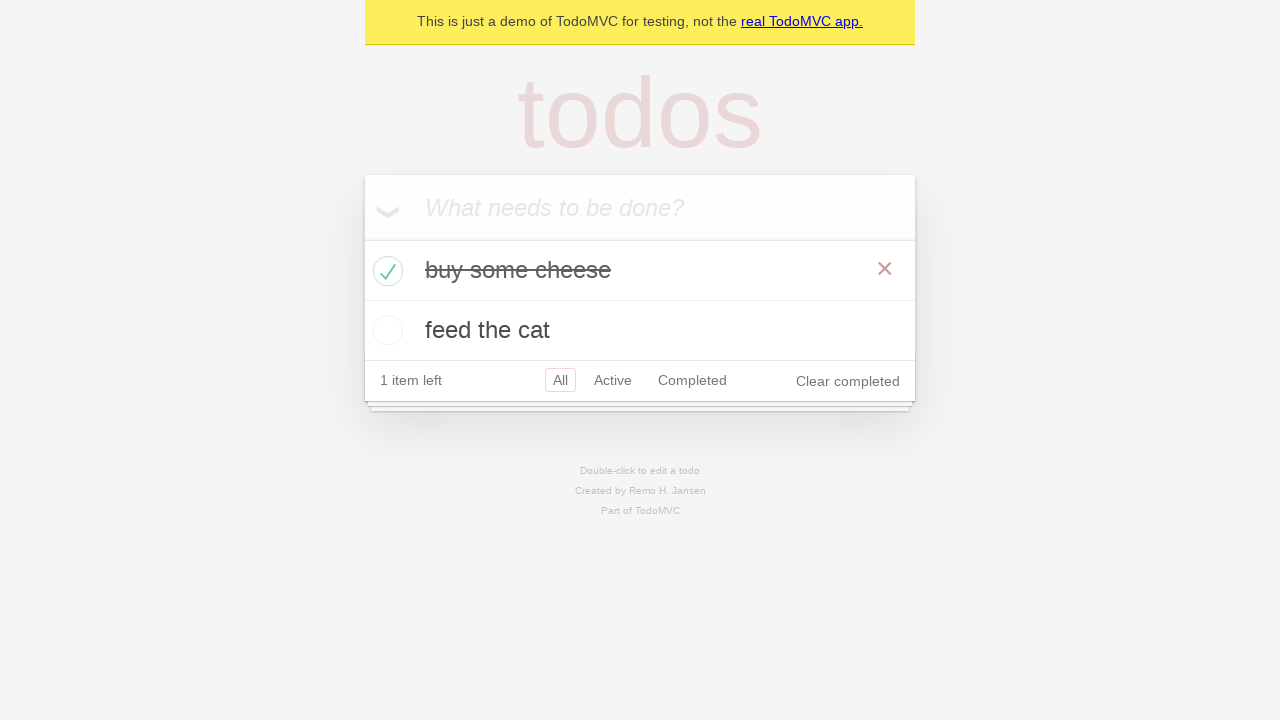

Marked second item 'feed the cat' as complete at (385, 330) on .todo-list li >> nth=1 >> .toggle
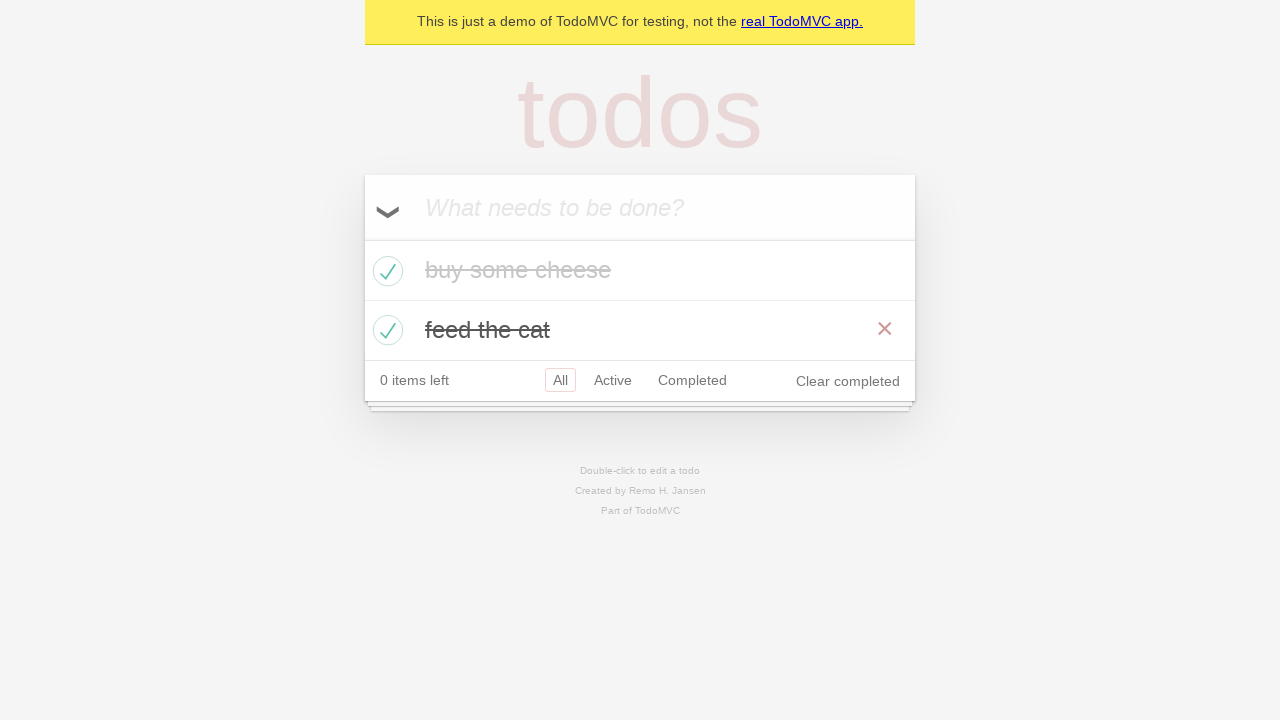

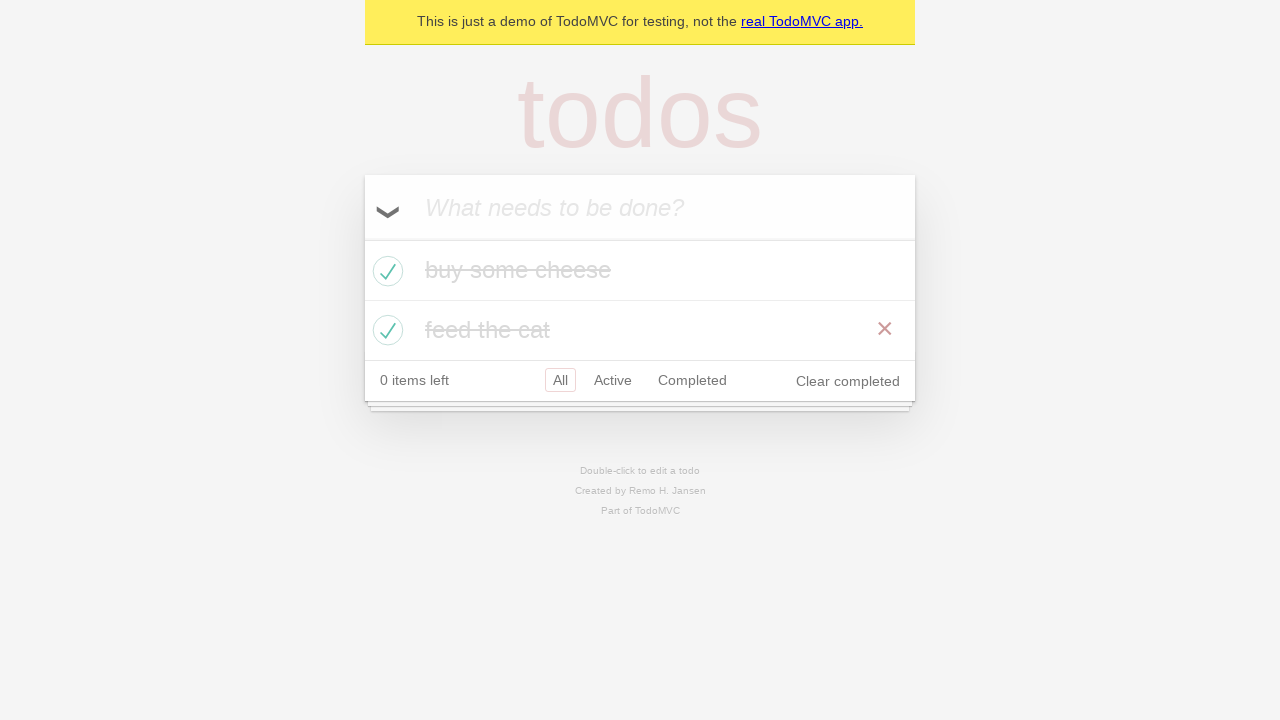